Tests clicking the "Get started" link on Playwright homepage and verifies the Installation heading is visible

Starting URL: https://playwright.dev/

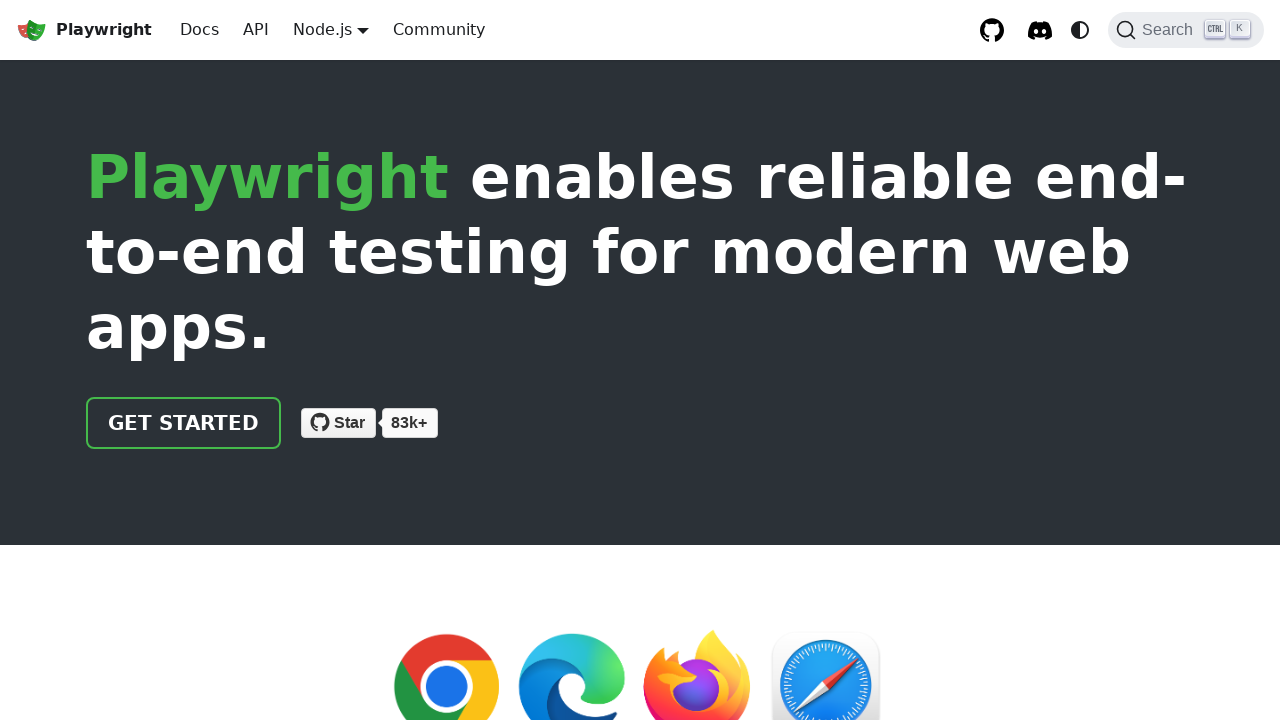

Clicked 'Get started' link on Playwright homepage at (184, 423) on internal:role=link[name="Get started"i]
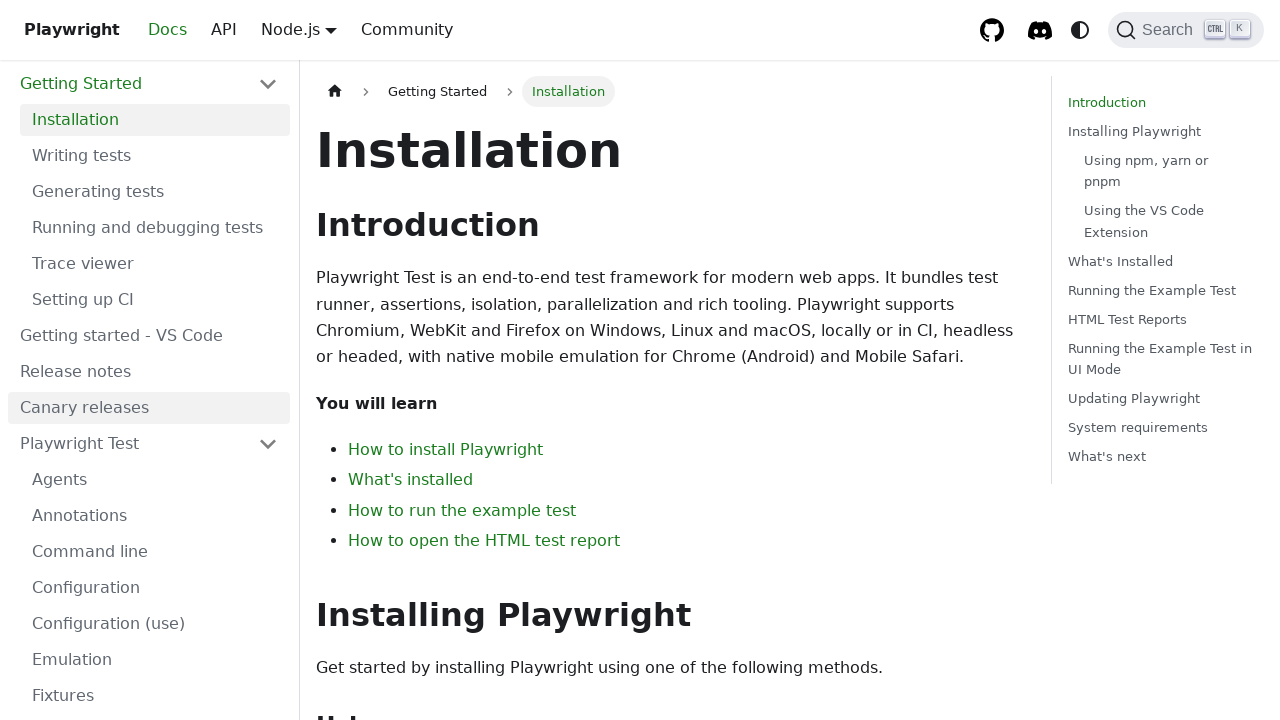

Verified Installation heading is visible
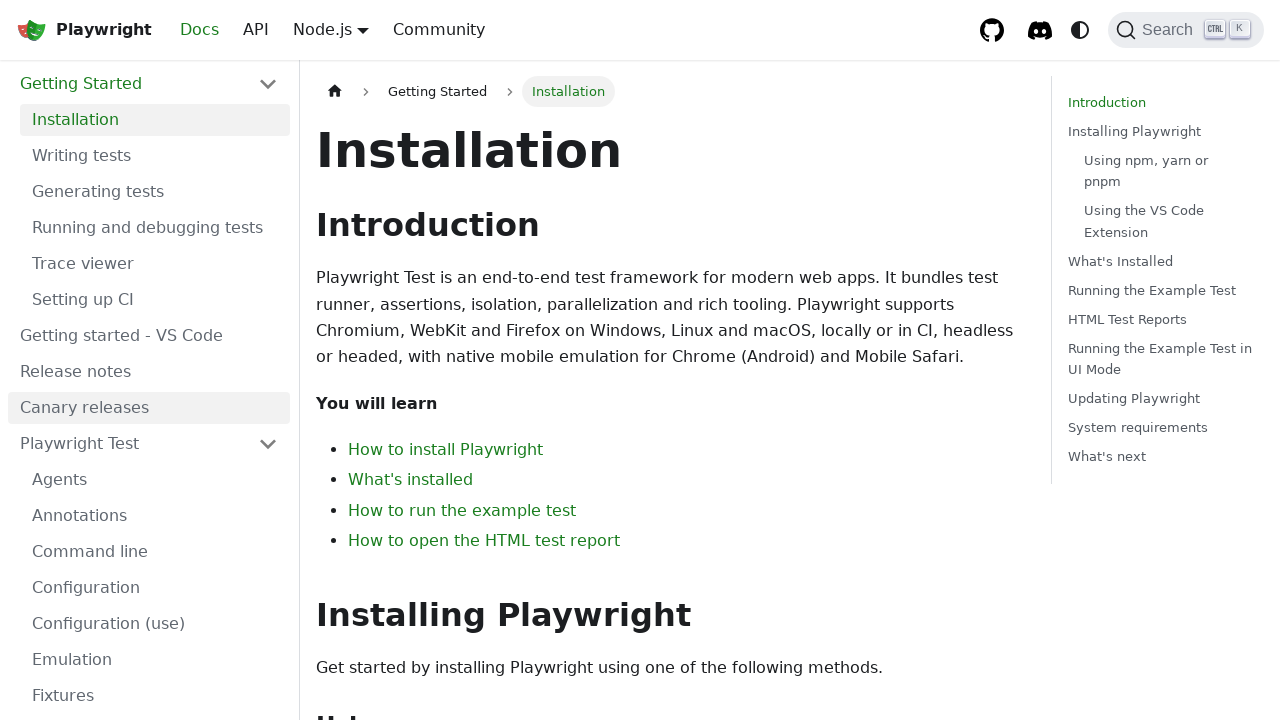

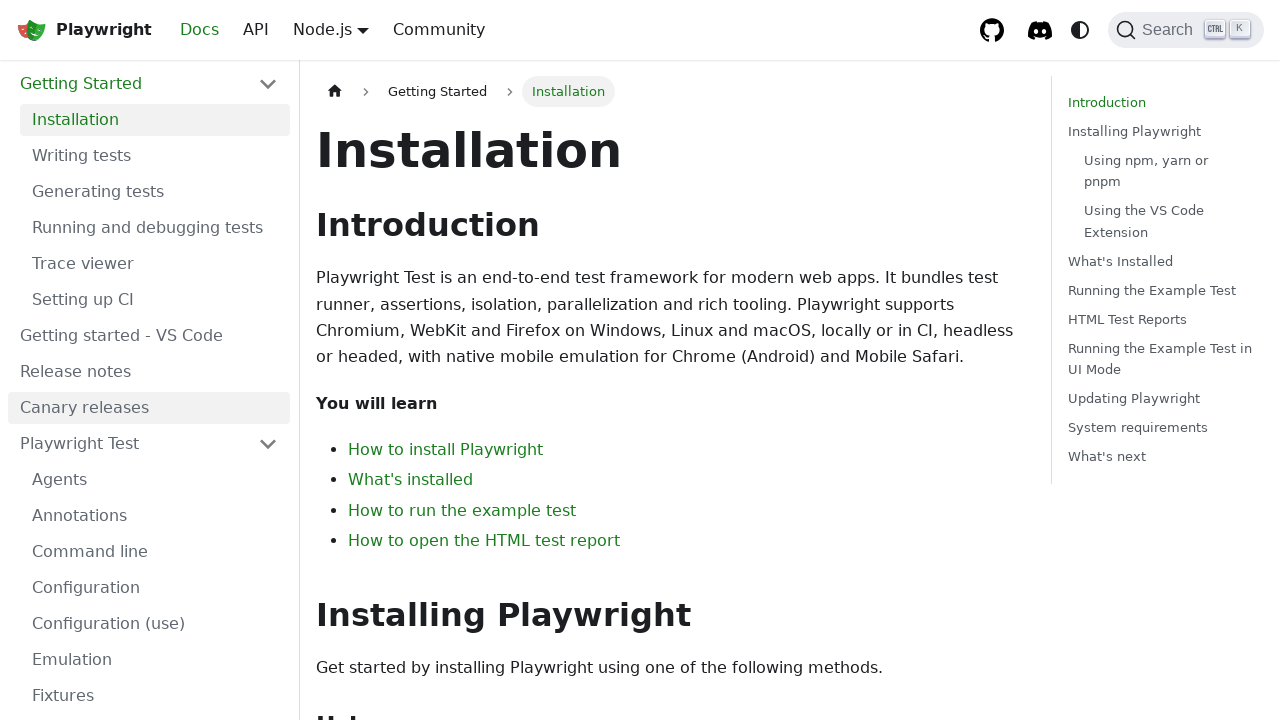